Tests JavaScript alert by clicking button and accepting the alert

Starting URL: https://the-internet.herokuapp.com/javascript_alerts

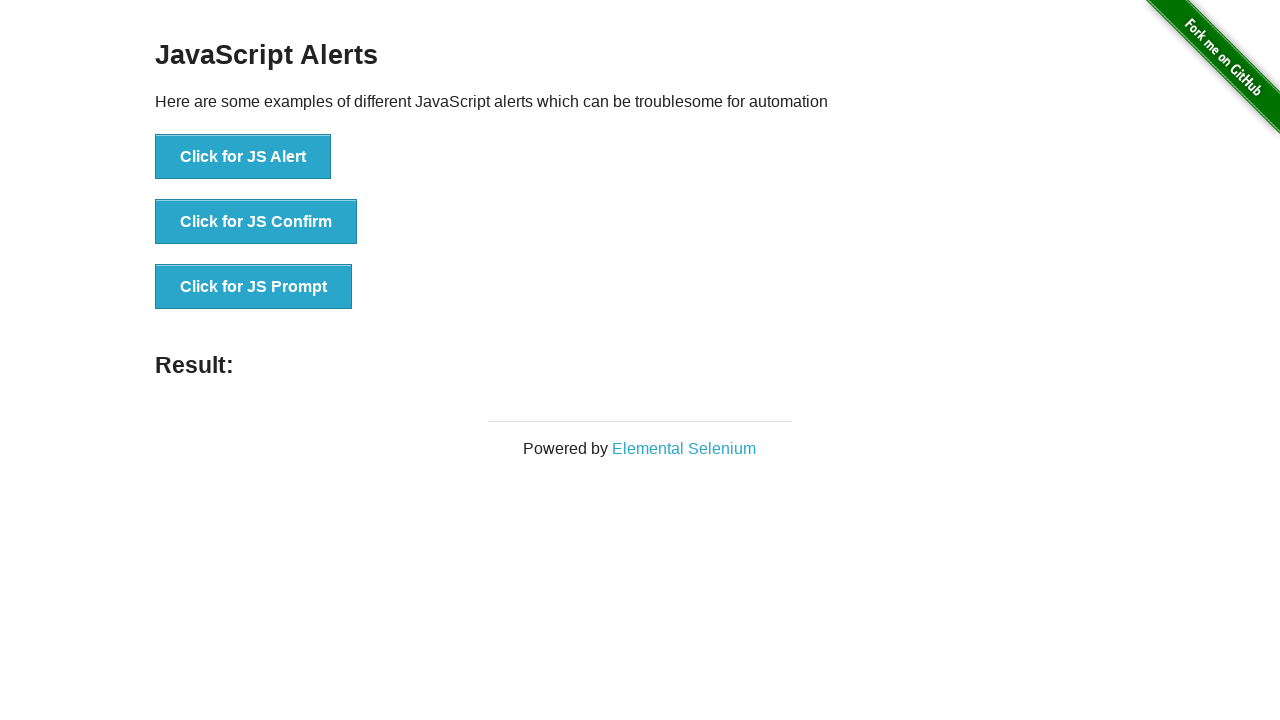

Set up dialog handler to accept alerts
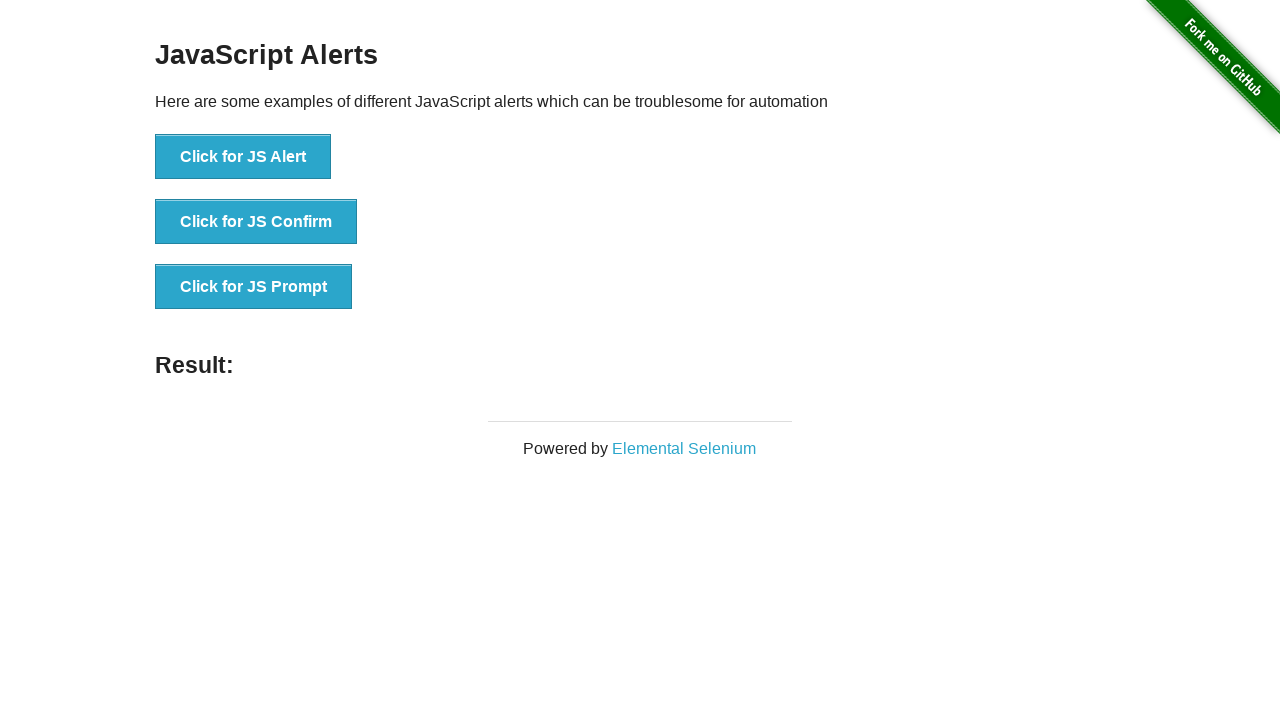

Clicked button to trigger JavaScript alert at (243, 157) on xpath=//button[text()='Click for JS Alert']
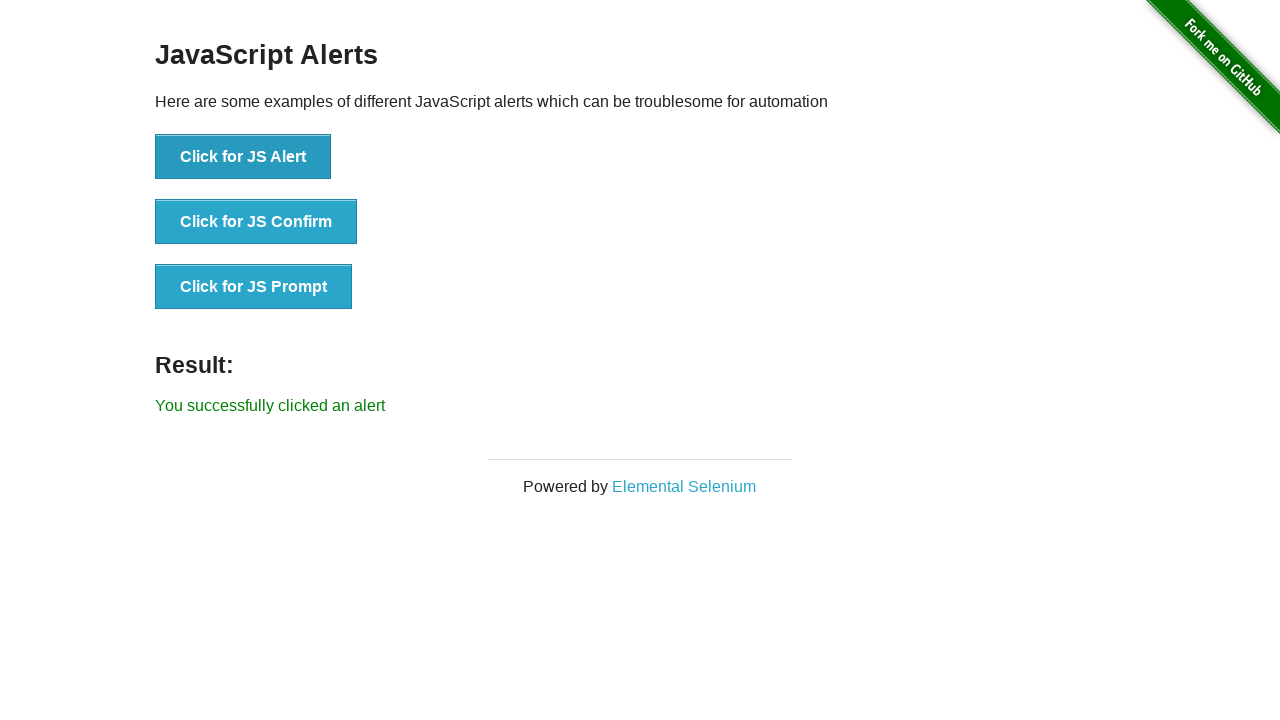

Alert was accepted and result message appeared
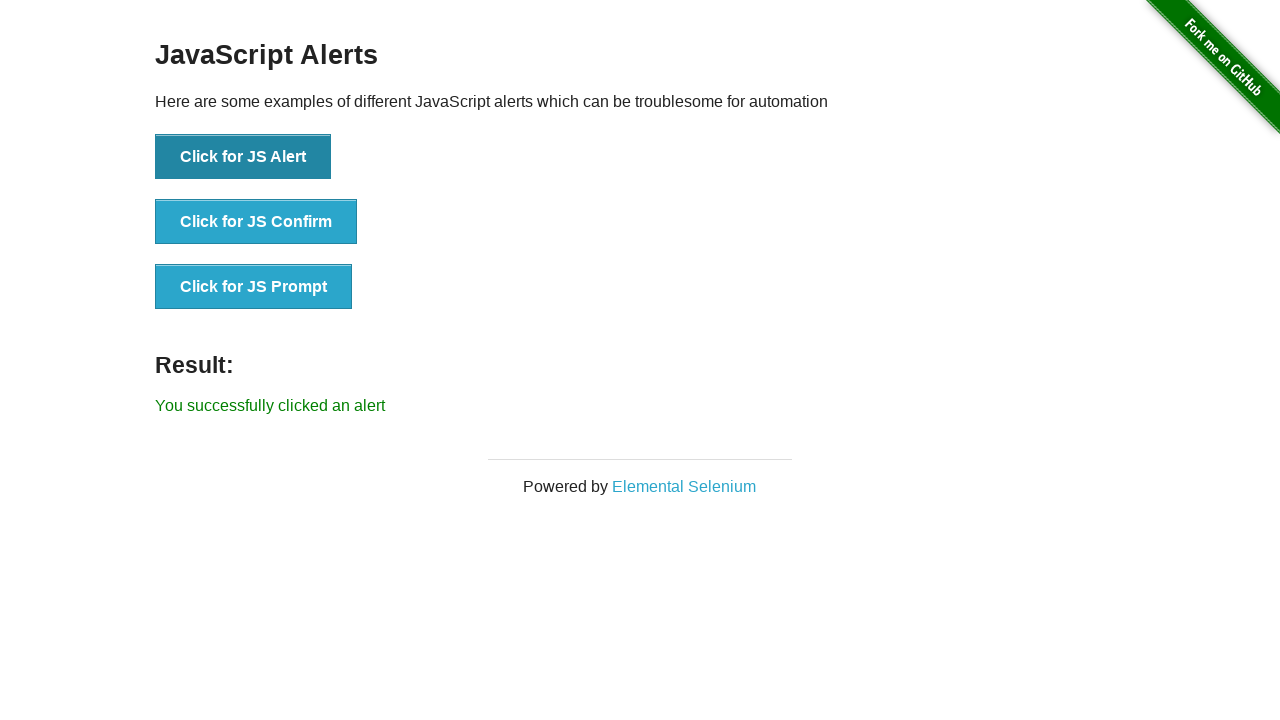

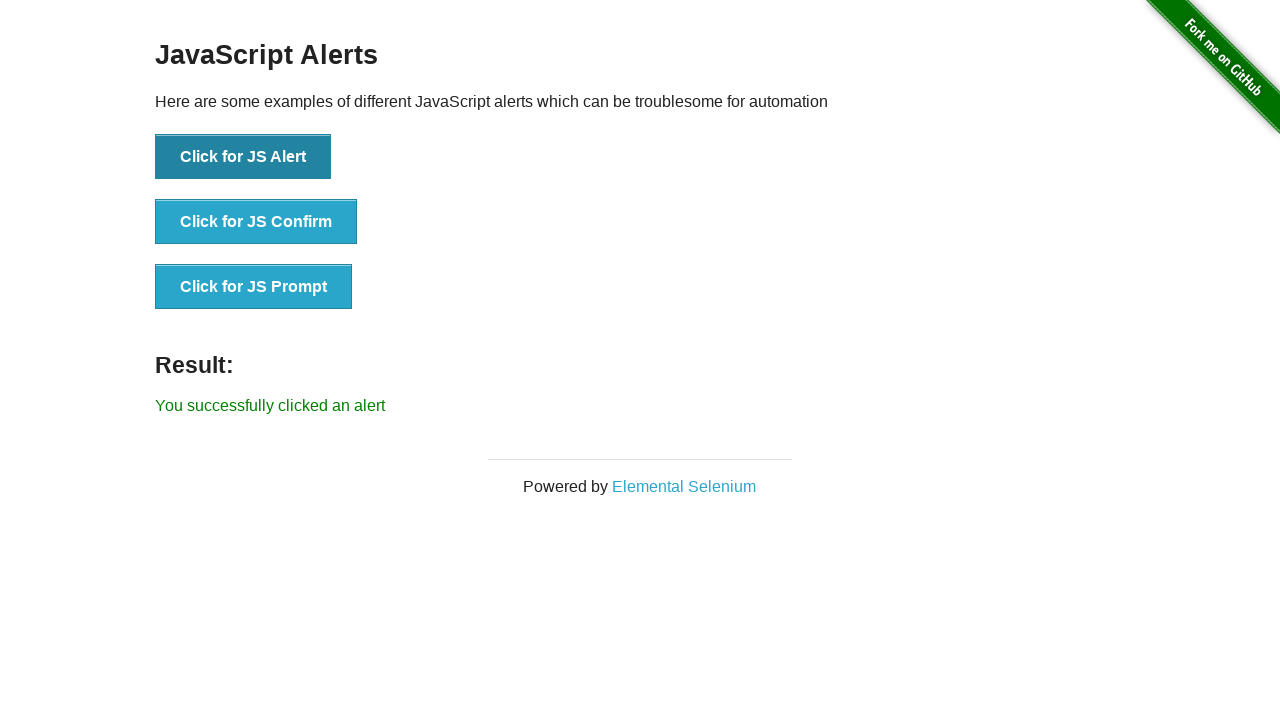